Tests that right-clicking on a context menu box triggers an alert which can be accepted/closed

Starting URL: https://the-internet.herokuapp.com/

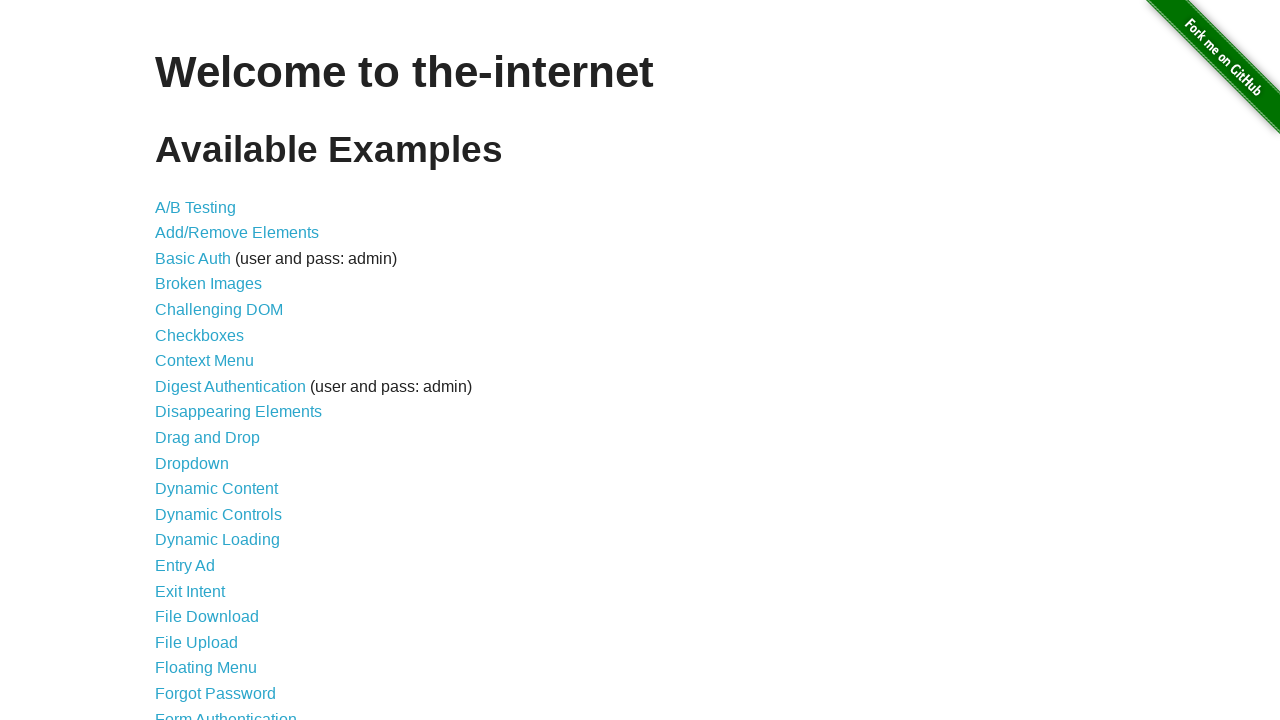

Set up dialog handler to accept alerts
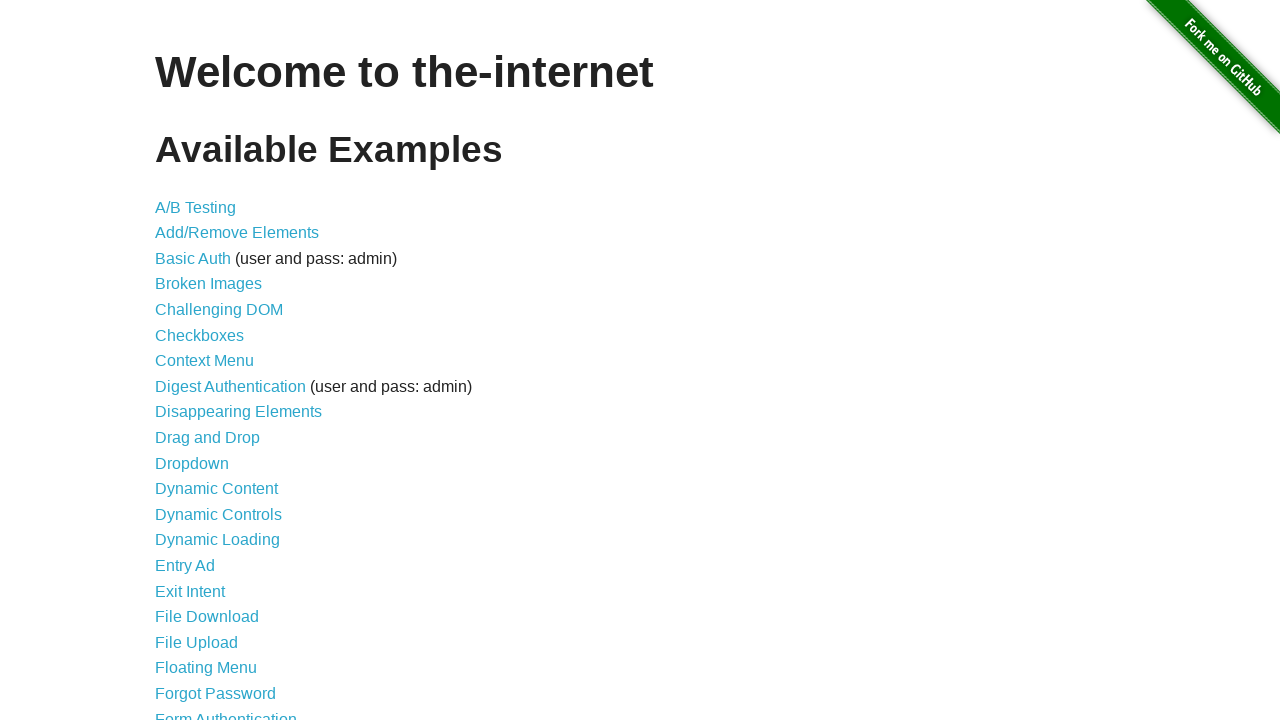

Waited for page heading to load
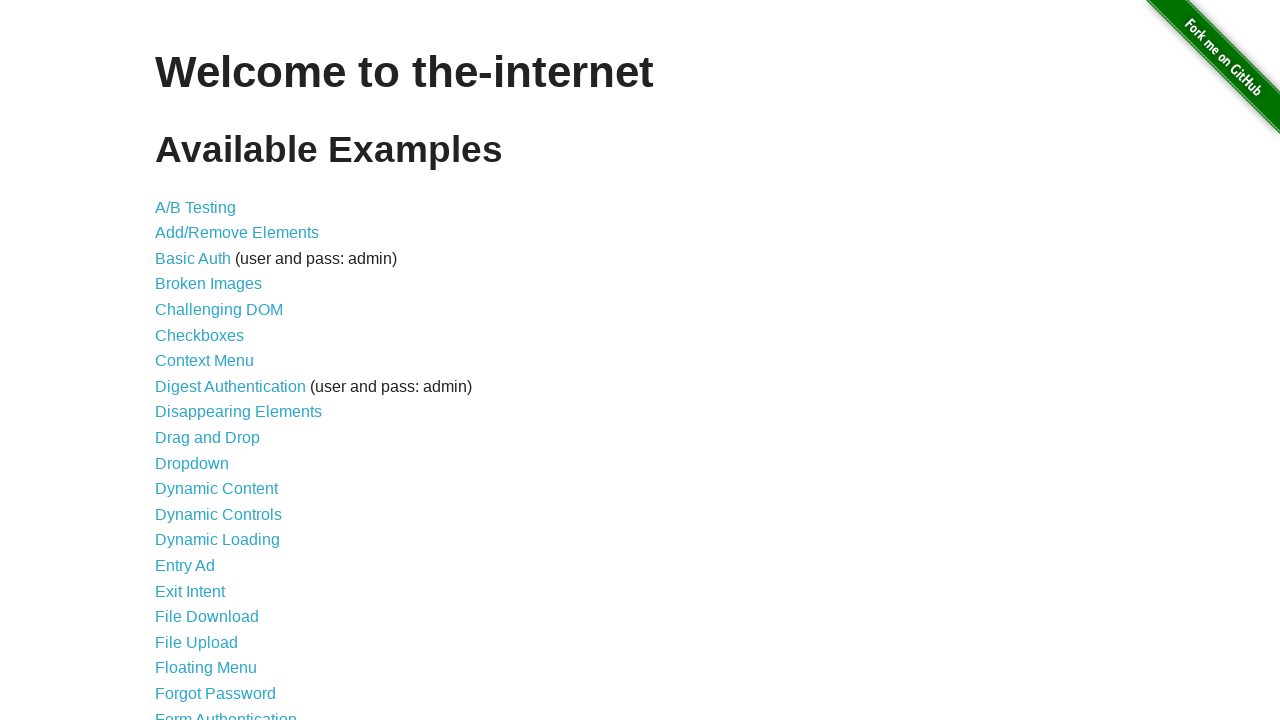

Clicked on Context Menu link at (204, 361) on a:has-text('Context Menu')
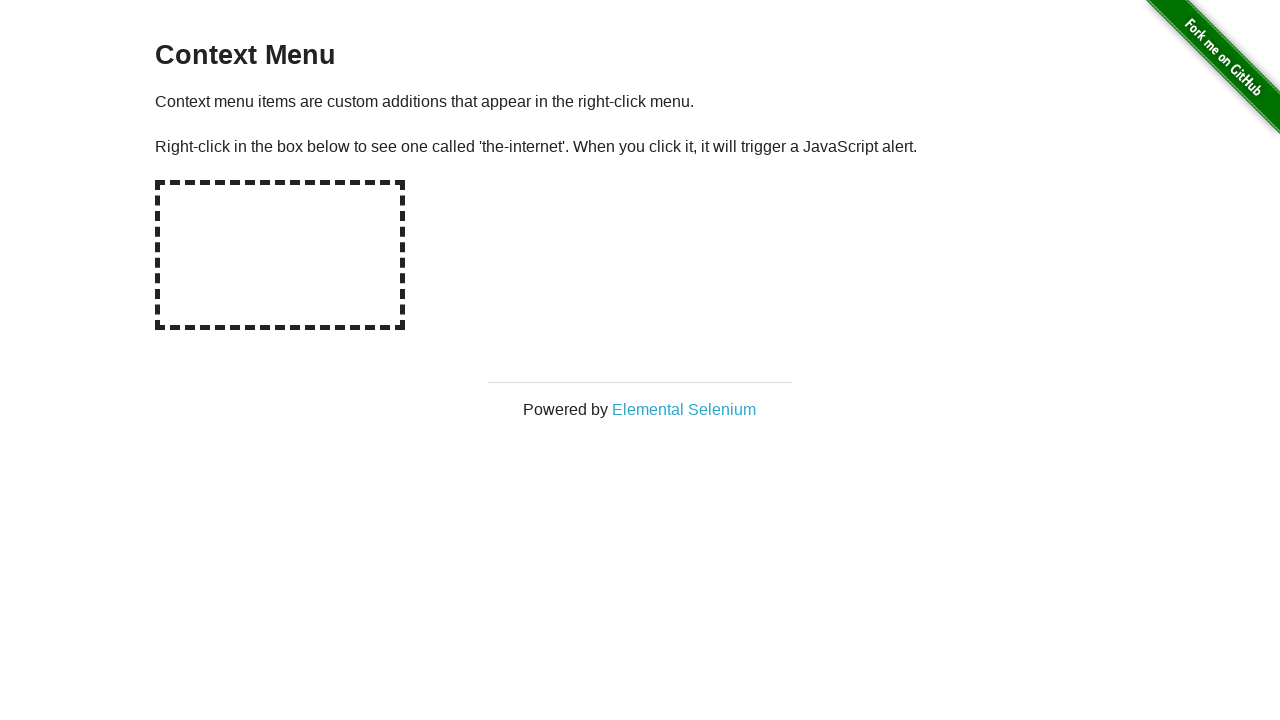

Waited for hot-spot box to be visible
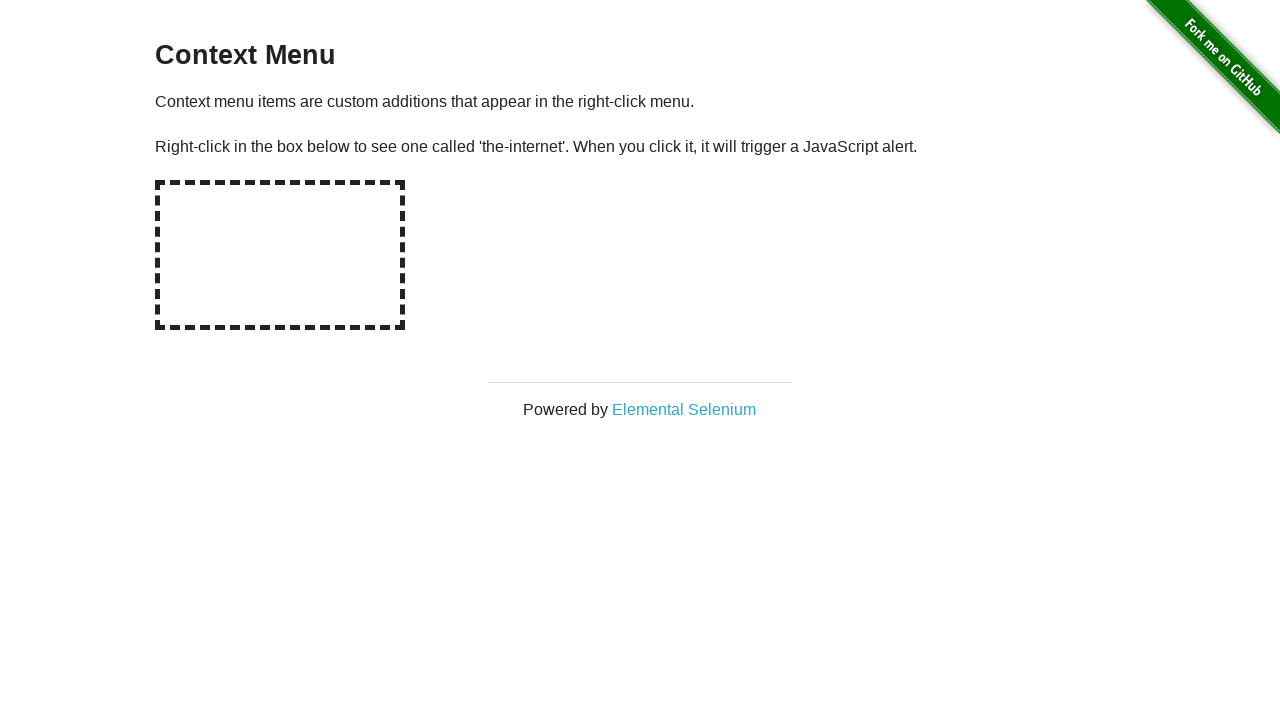

Right-clicked on hot-spot box to trigger alert at (280, 255) on #hot-spot
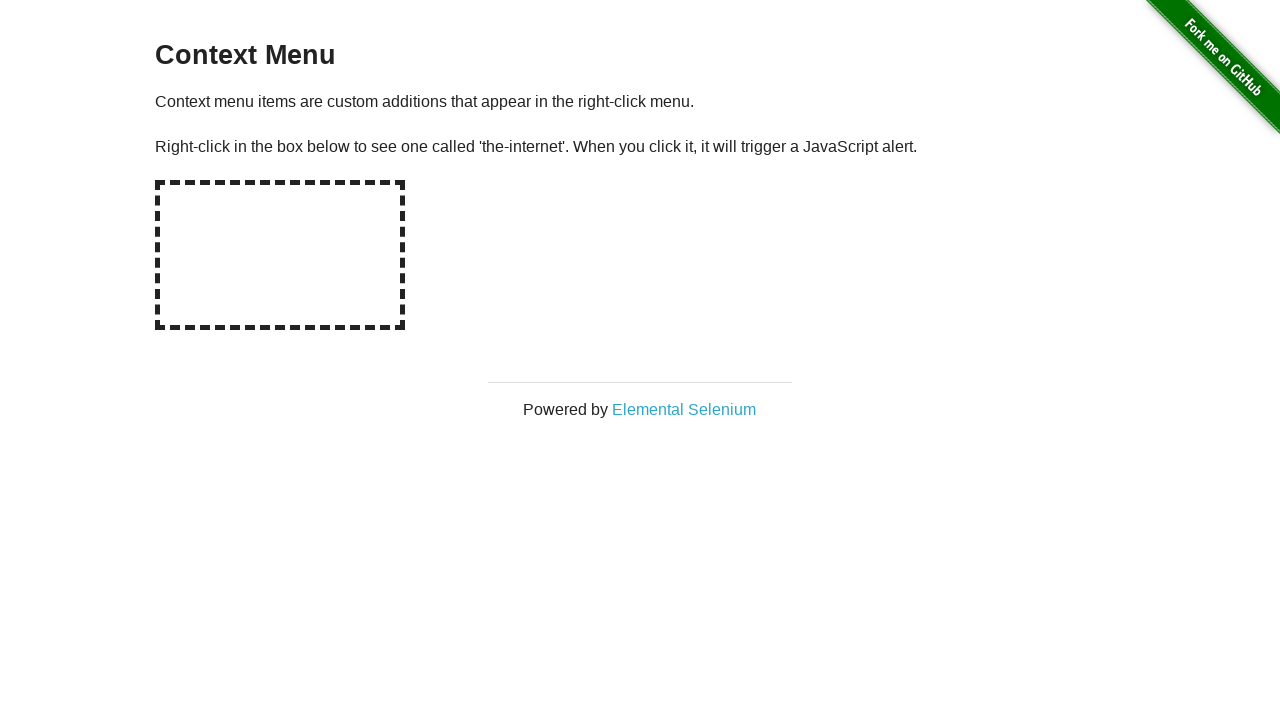

Waited 500ms for dialog to be processed and closed
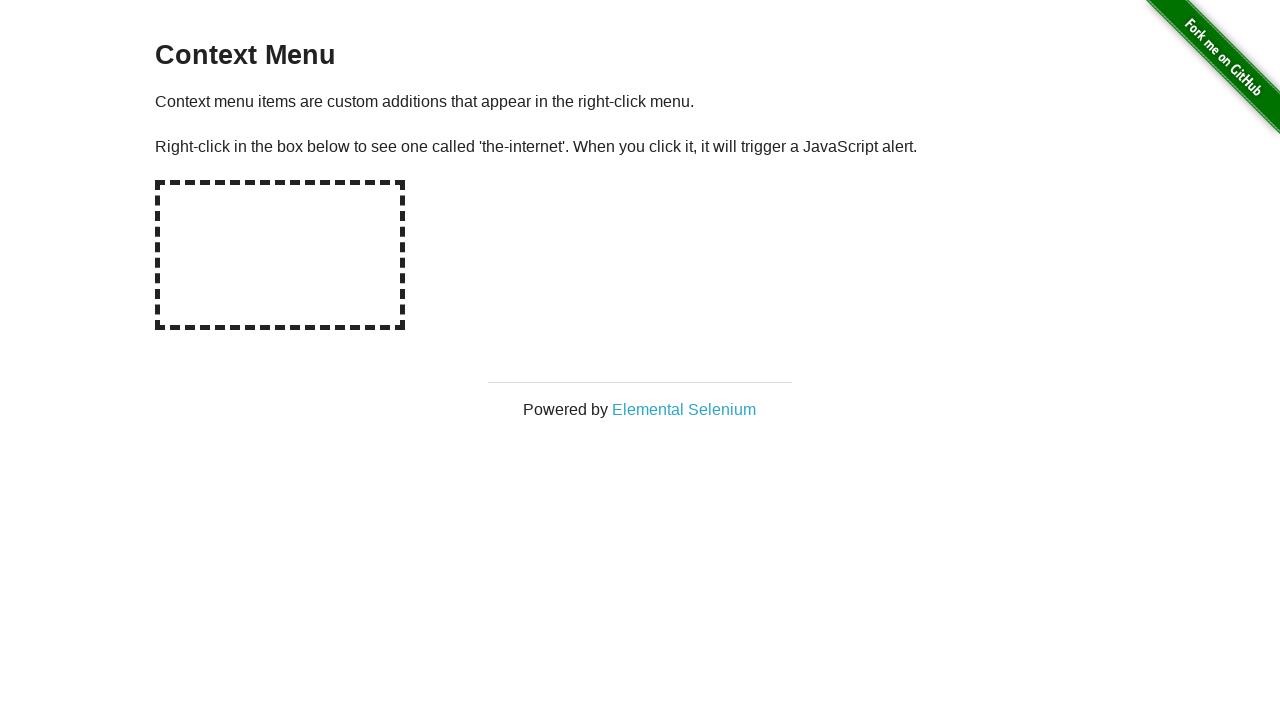

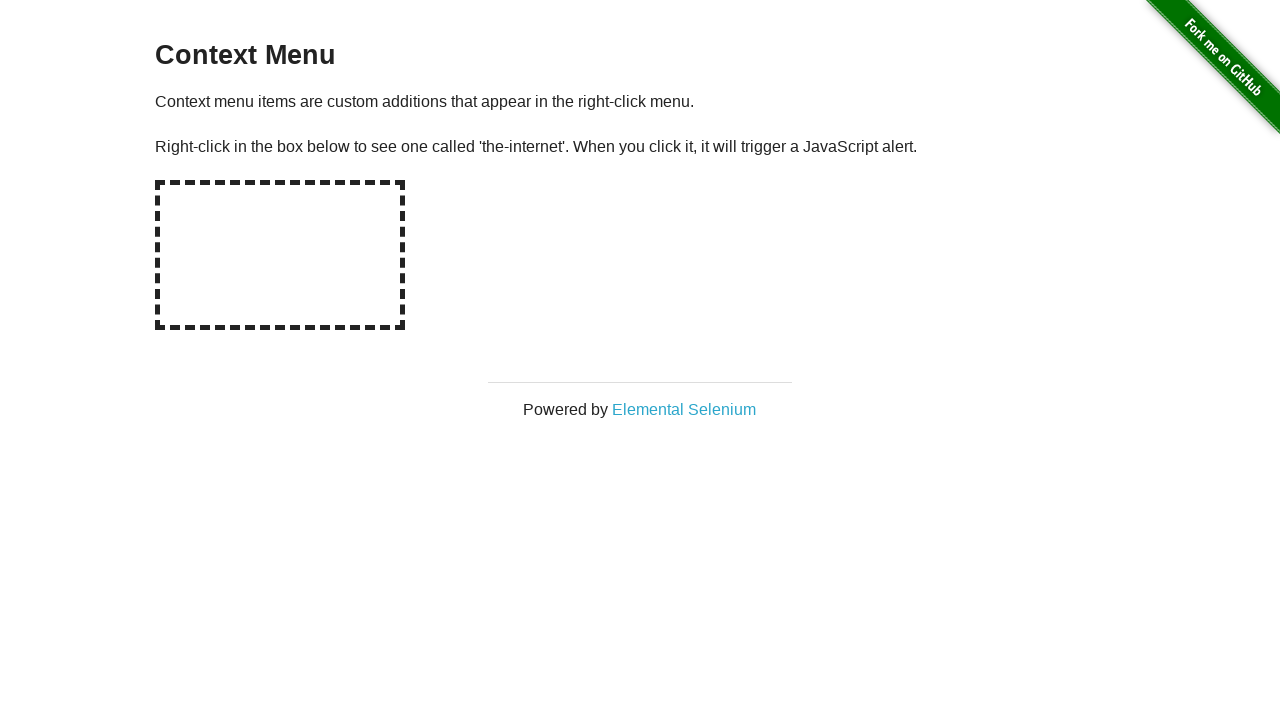